Tests JavaScript alert handling by clicking a button that triggers an alert, waiting for the alert to appear, and accepting it

Starting URL: https://echoecho.com/javascript4.htm

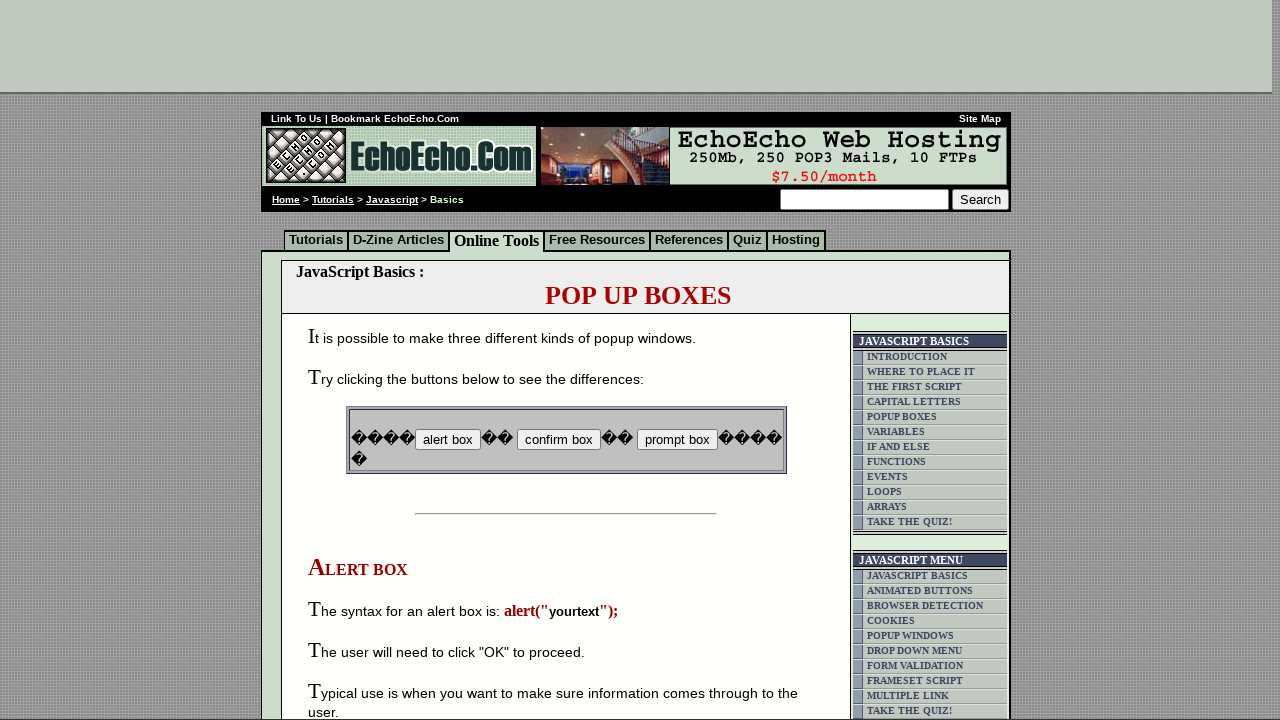

Clicked the button that triggers the JavaScript alert at (558, 440) on input[name='B2']
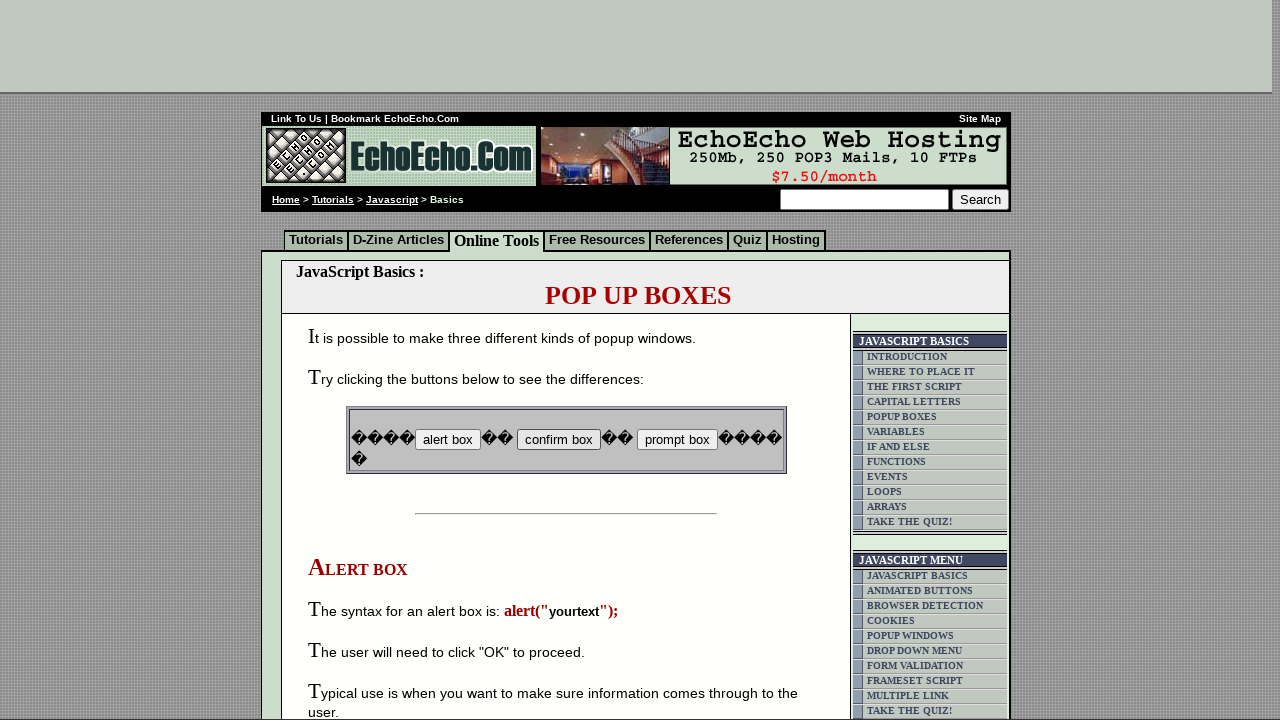

Set up dialog handler to accept alerts
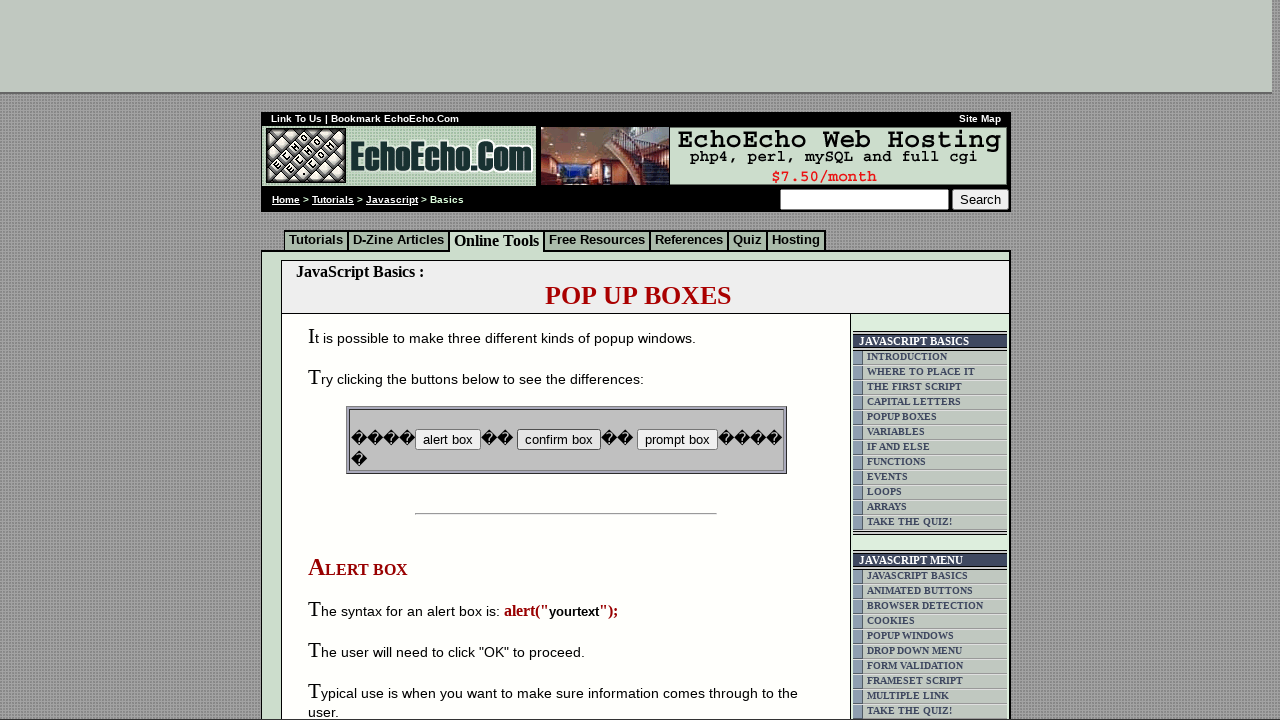

Registered alternative dialog handler function
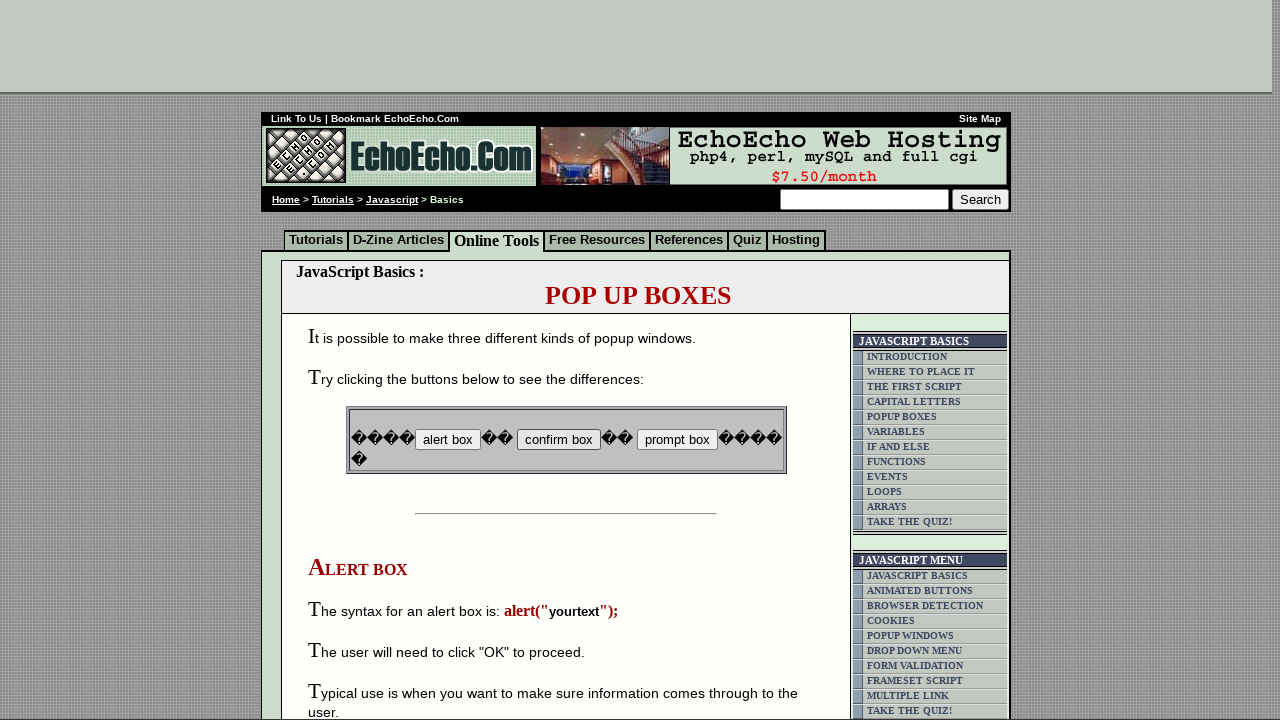

Clicked the button again to trigger the alert and test dialog handling at (558, 440) on input[name='B2']
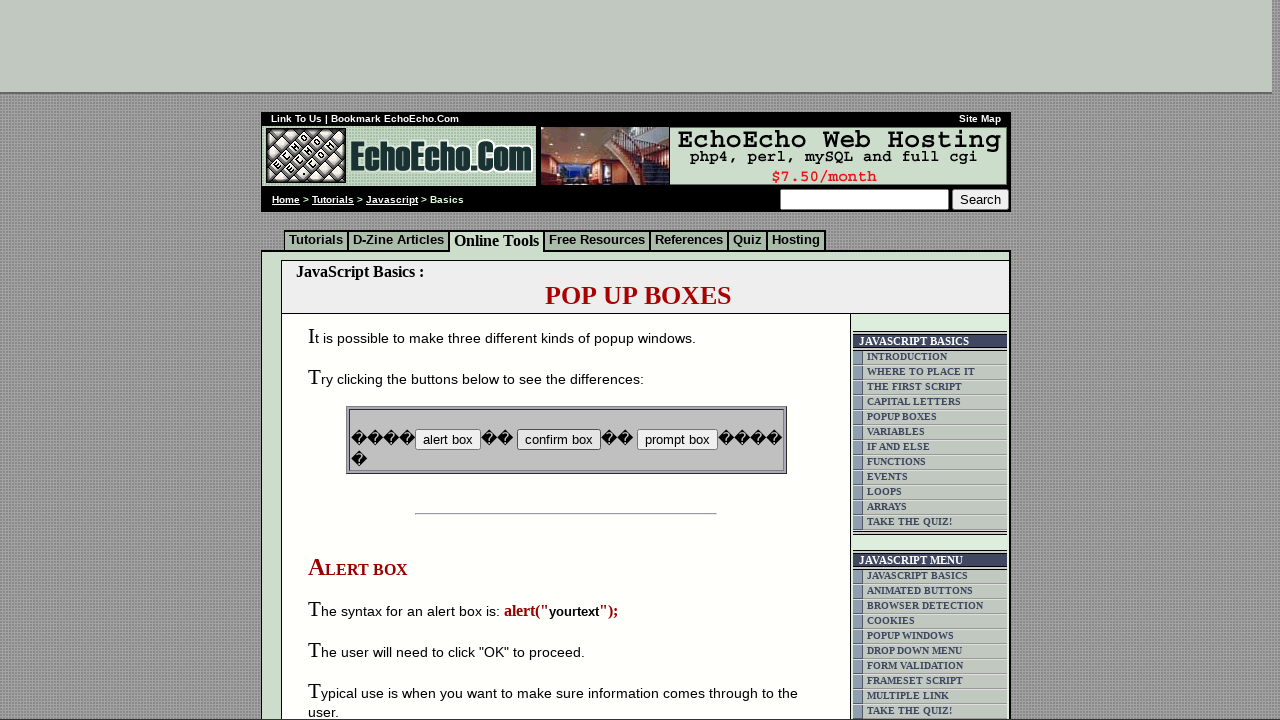

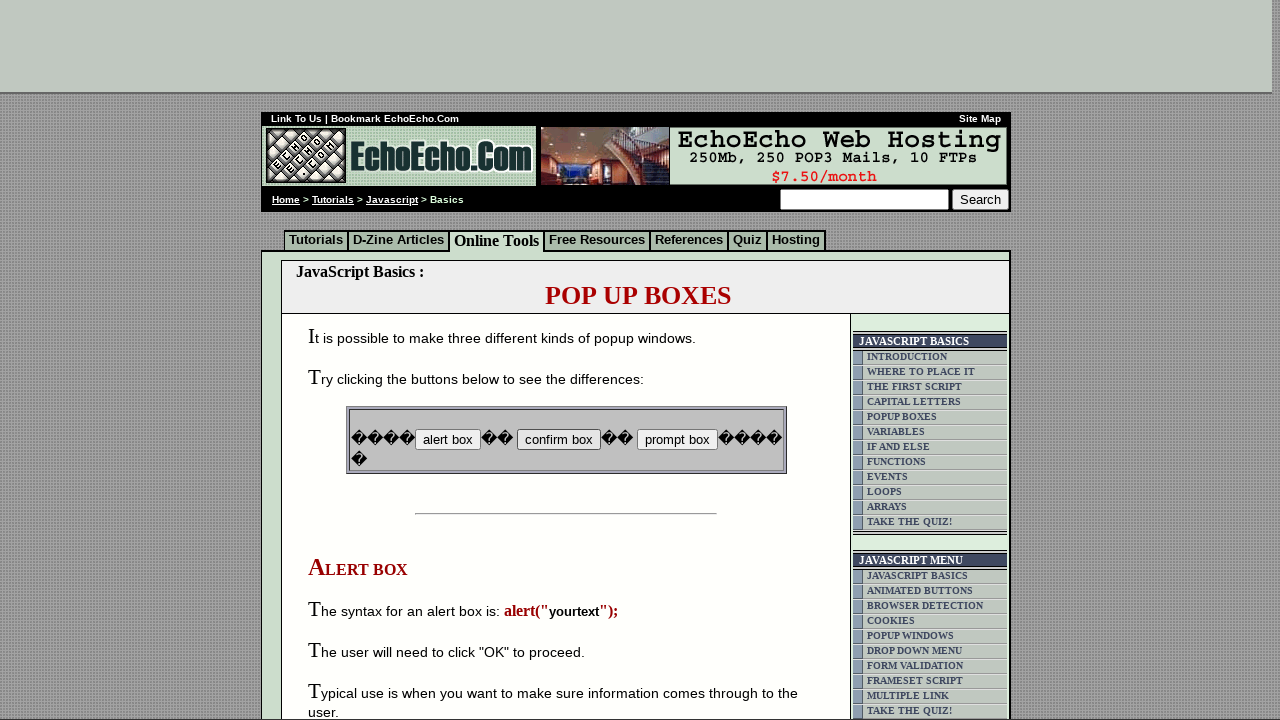